Tests multiple window handling by finding links in a footer section, opening them in new tabs using keyboard shortcuts, and switching between the opened windows.

Starting URL: http://qaclickacademy.com/practice.php

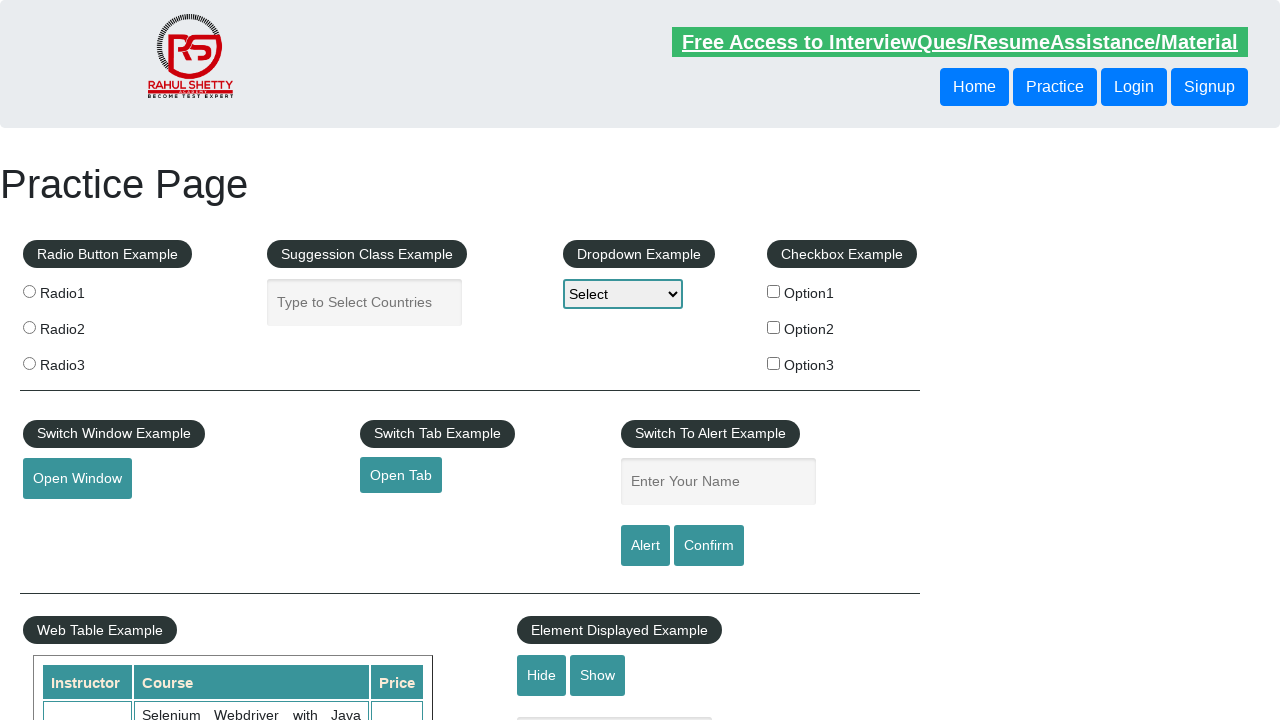

Waited for footer section (#gf-BIG) to load
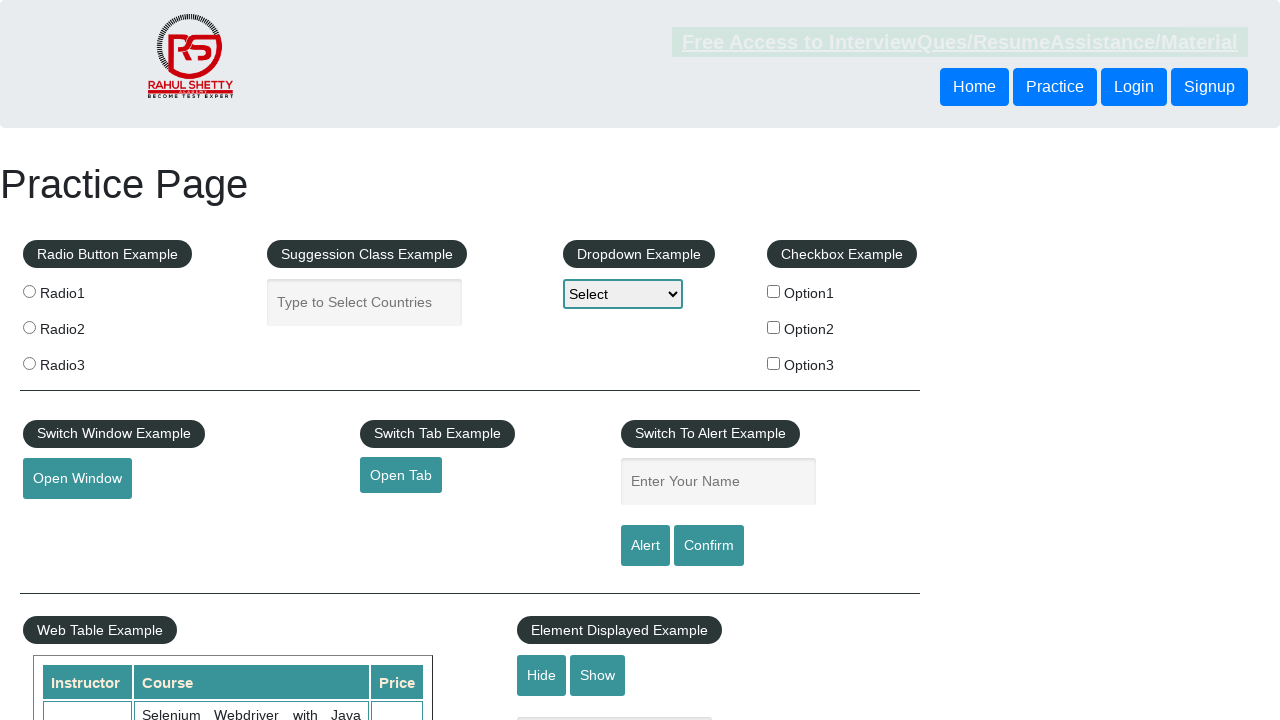

Located footer section
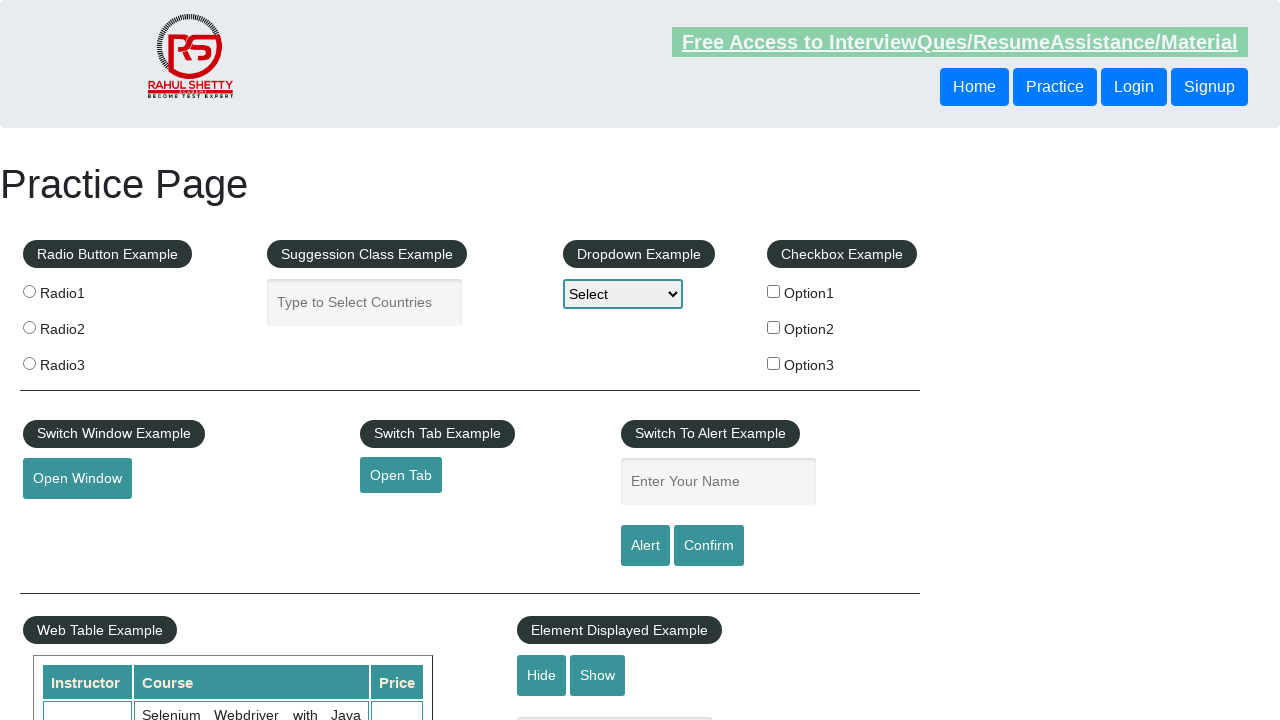

Located all links in footer first column
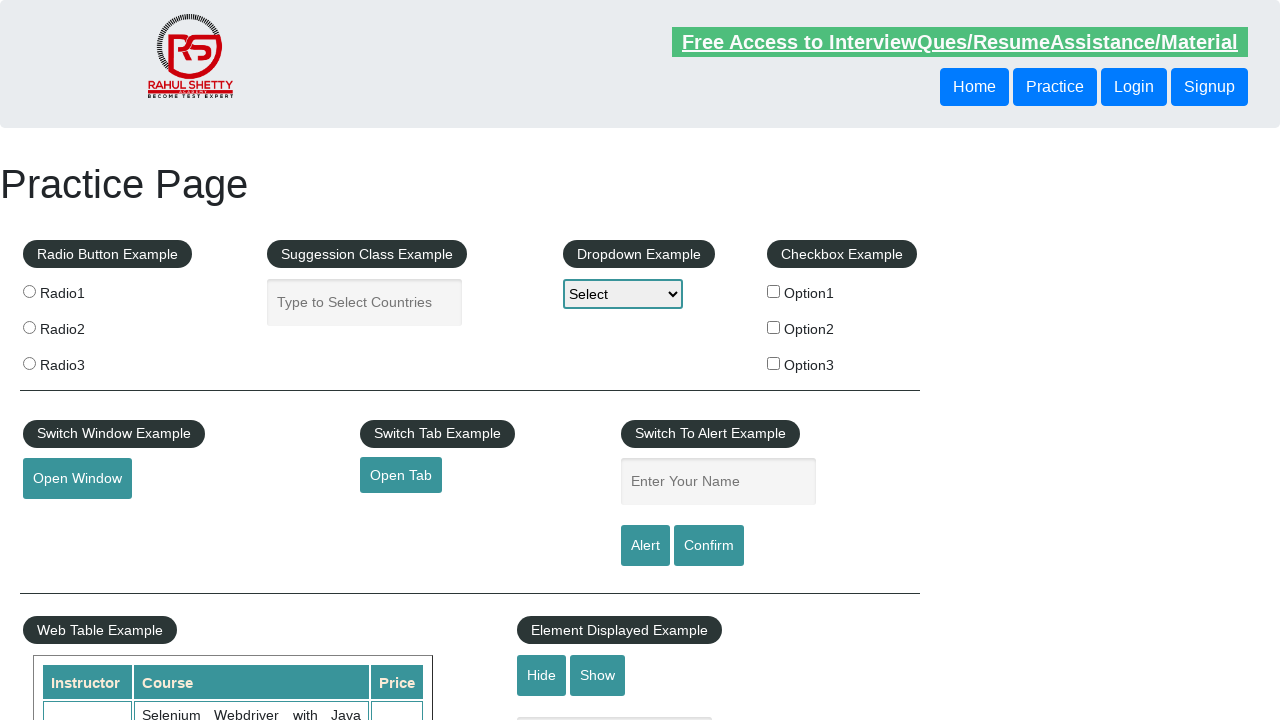

Found 5 links in footer first column
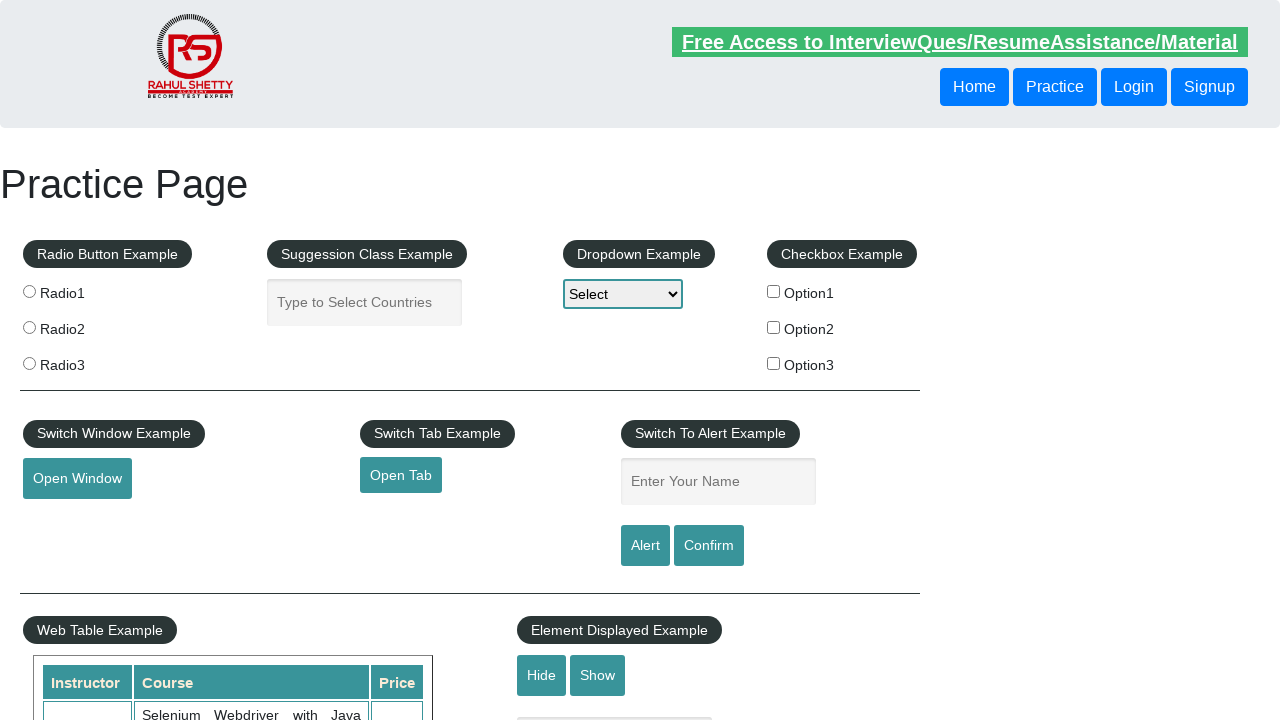

Retrieved href attribute from link 1
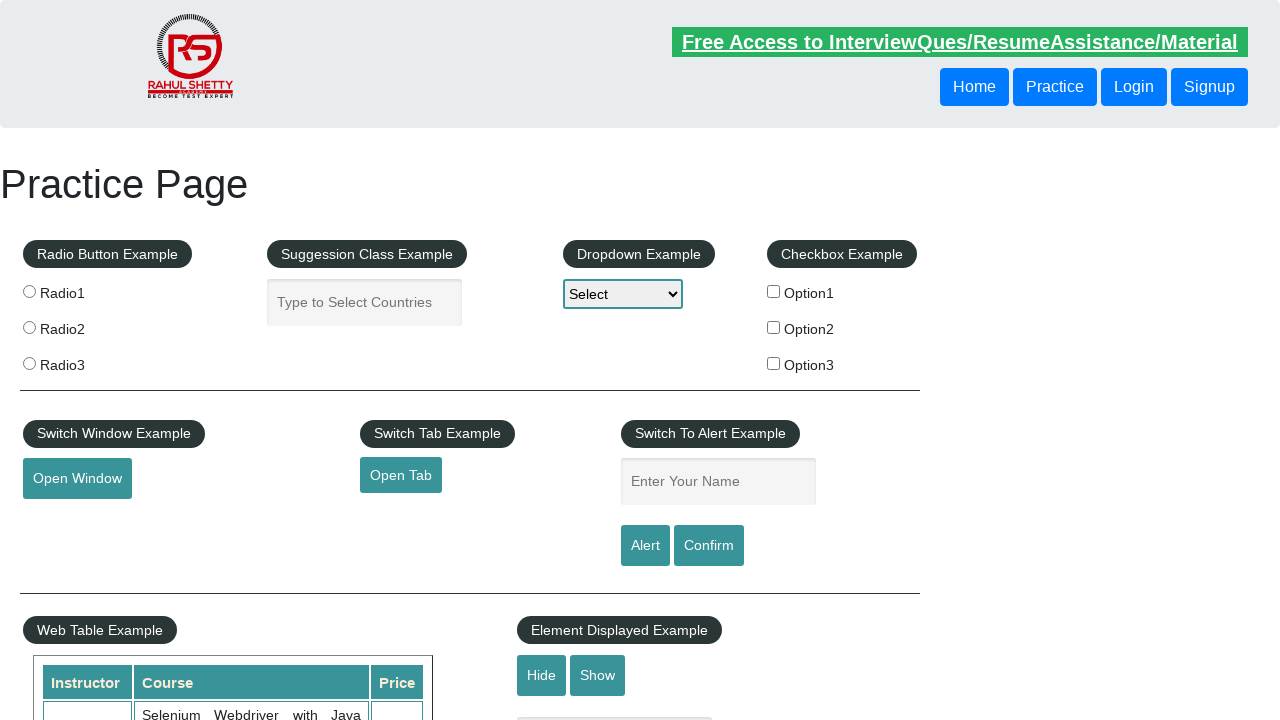

Opened link 1 in new tab using Ctrl+Click at (68, 520) on #gf-BIG >> xpath=//table/tbody/tr/td[1]/ul//a >> nth=1
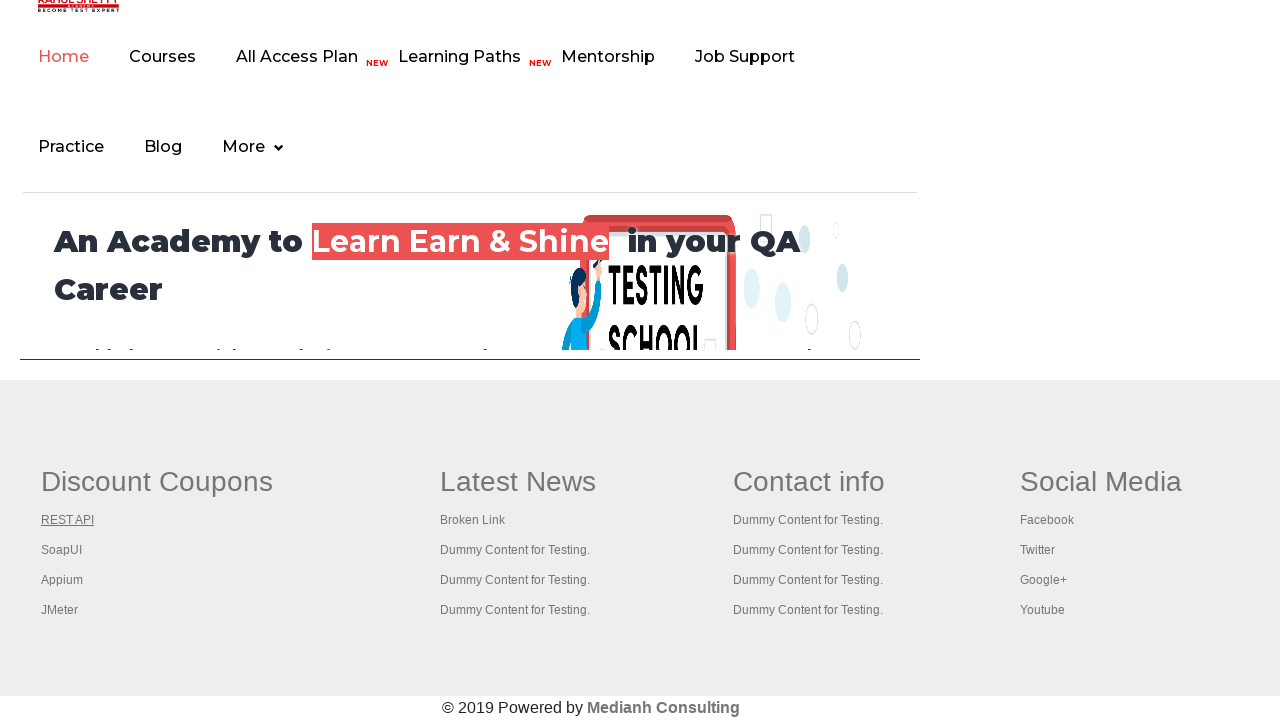

Waited 500ms for new tab to open
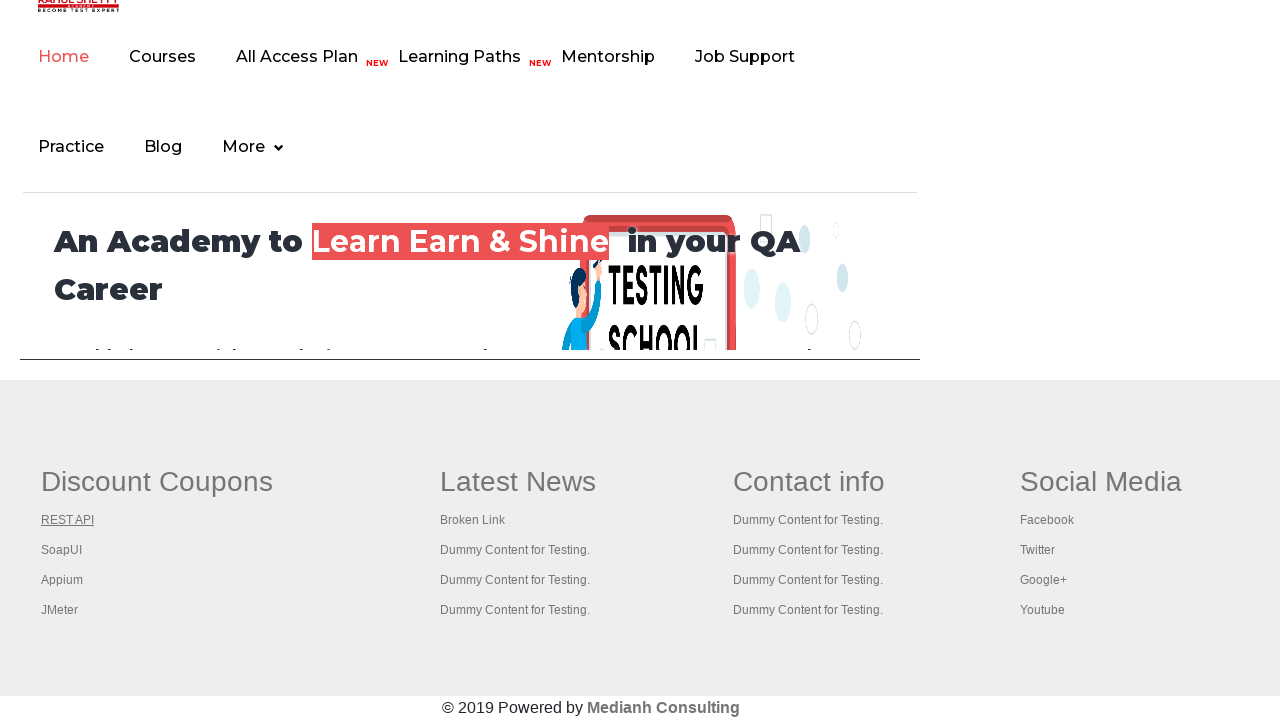

Retrieved all pages from context (total: 2)
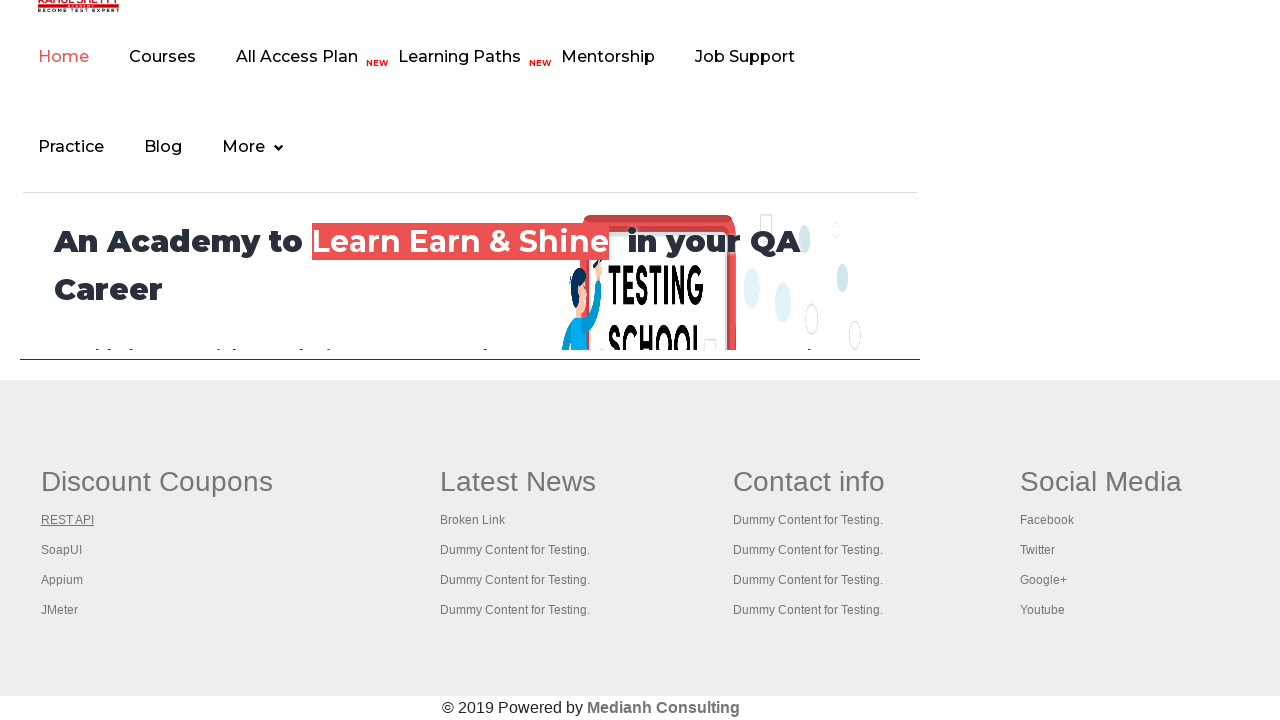

Switched to newly opened page
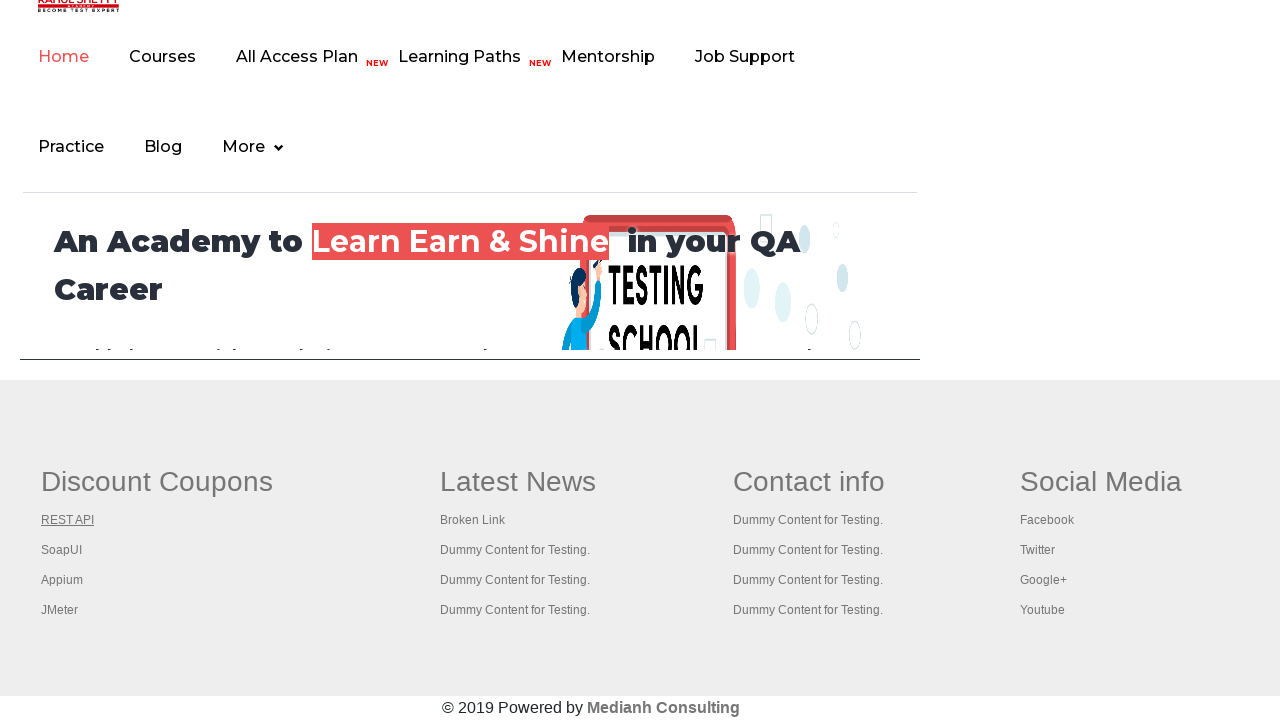

Waited for new page to reach domcontentloaded state
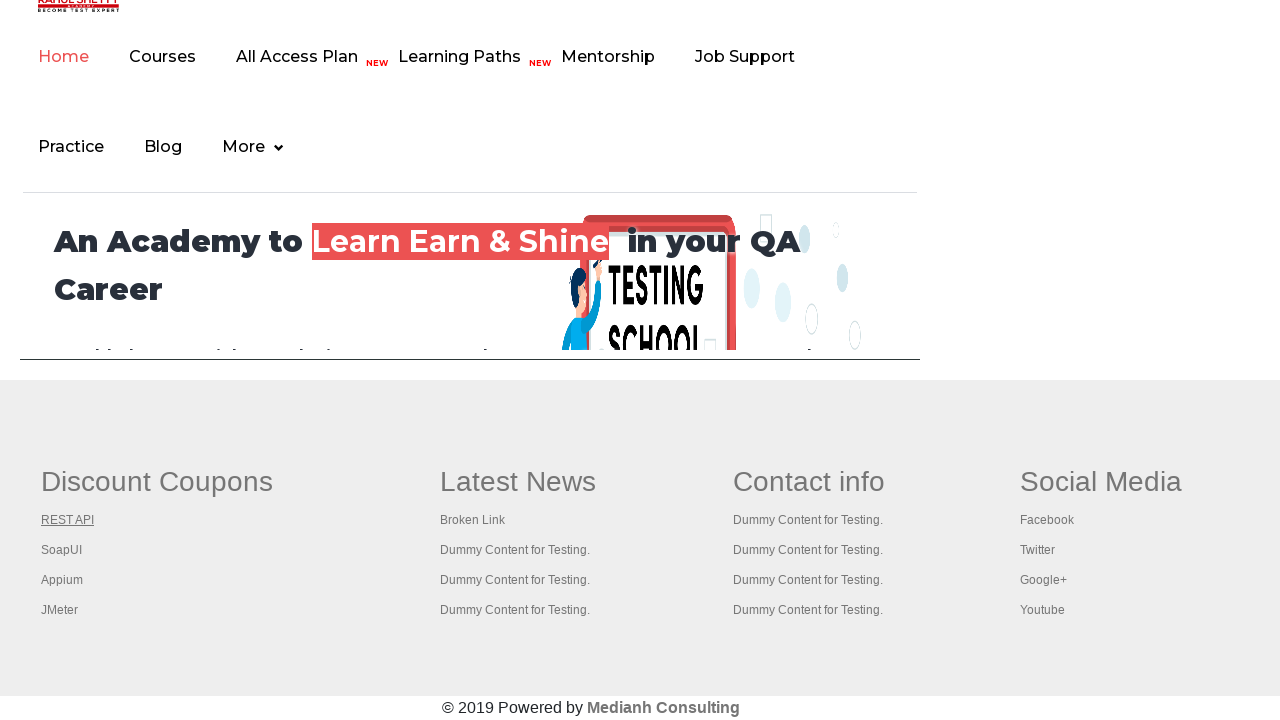

Closed the new tab
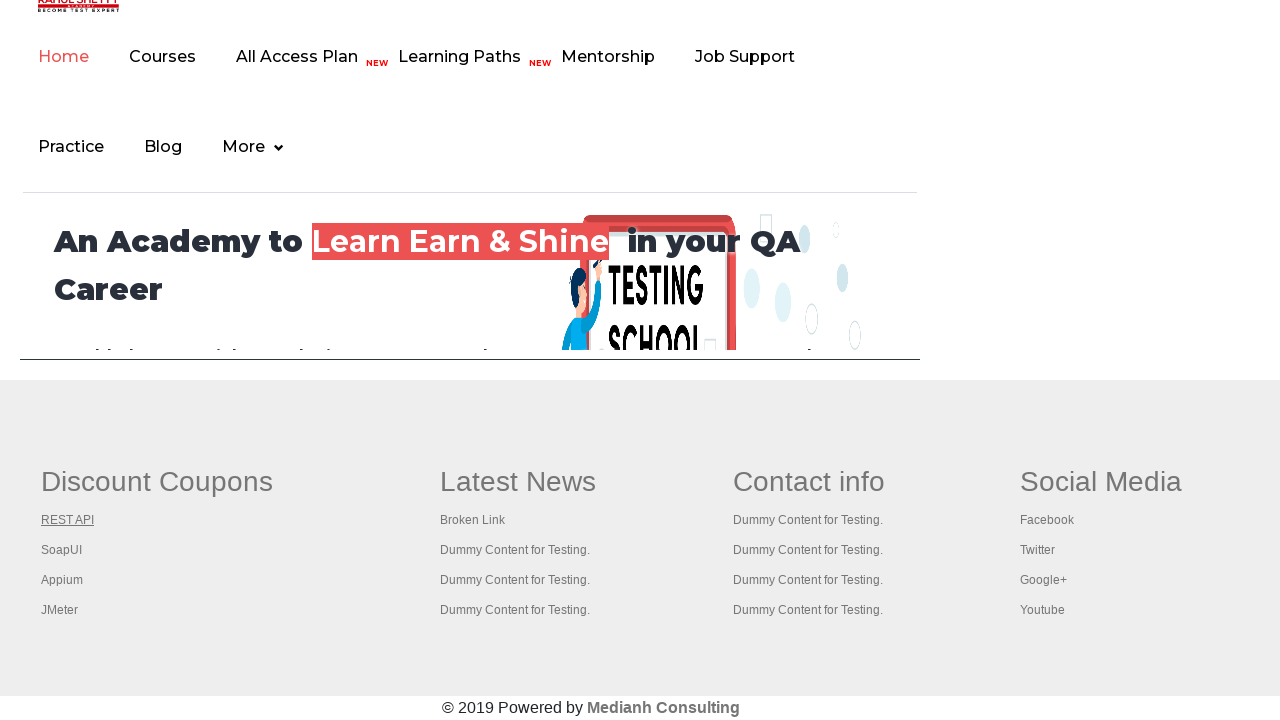

Retrieved href attribute from link 2
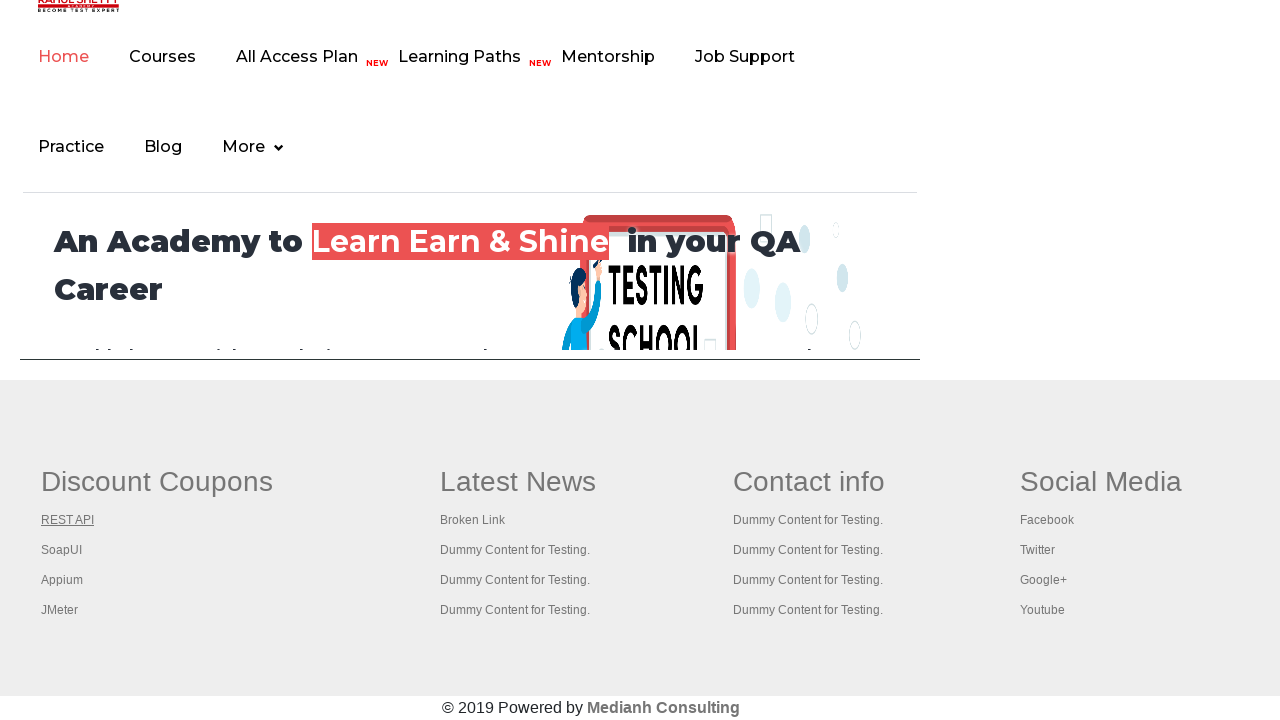

Opened link 2 in new tab using Ctrl+Click at (62, 550) on #gf-BIG >> xpath=//table/tbody/tr/td[1]/ul//a >> nth=2
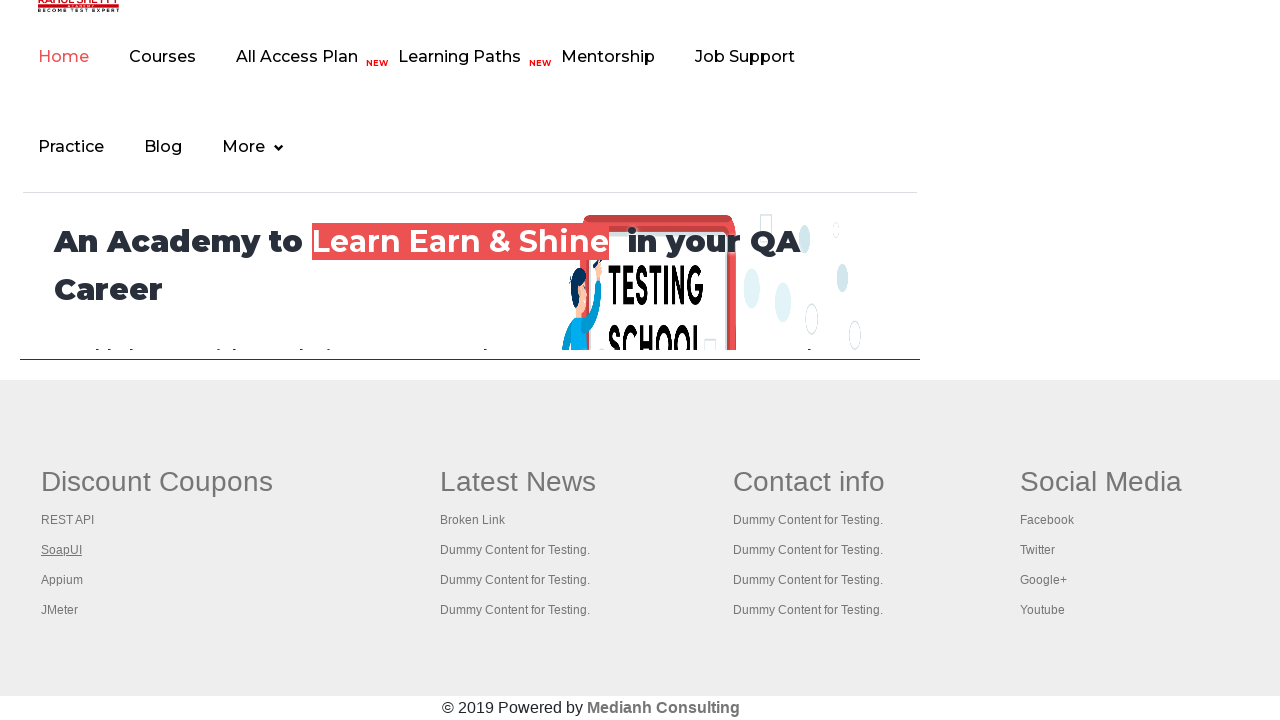

Waited 500ms for new tab to open
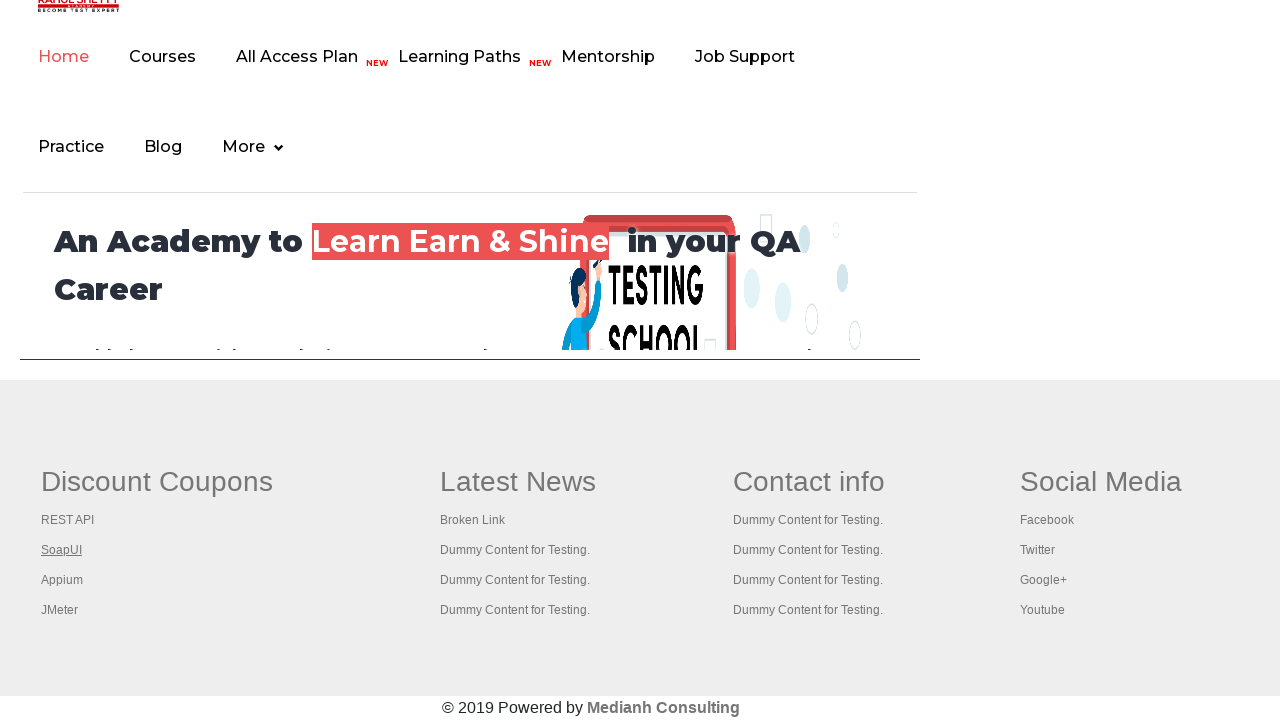

Retrieved all pages from context (total: 2)
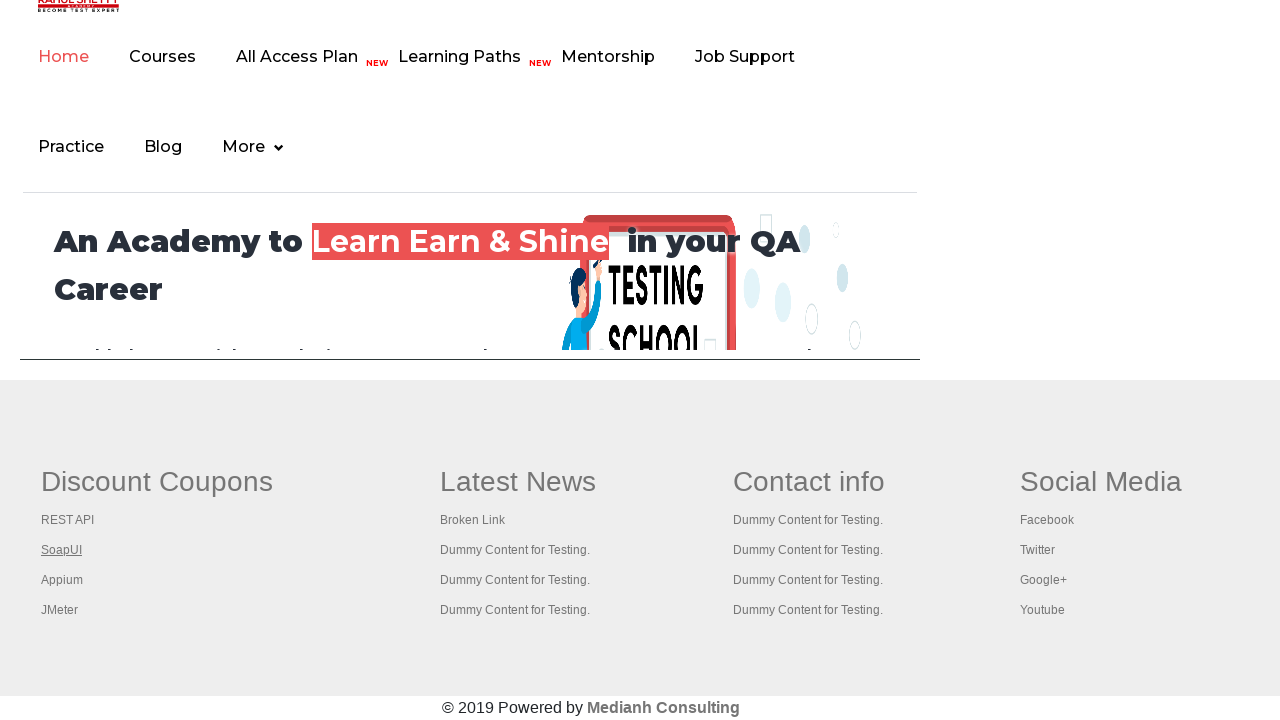

Switched to newly opened page
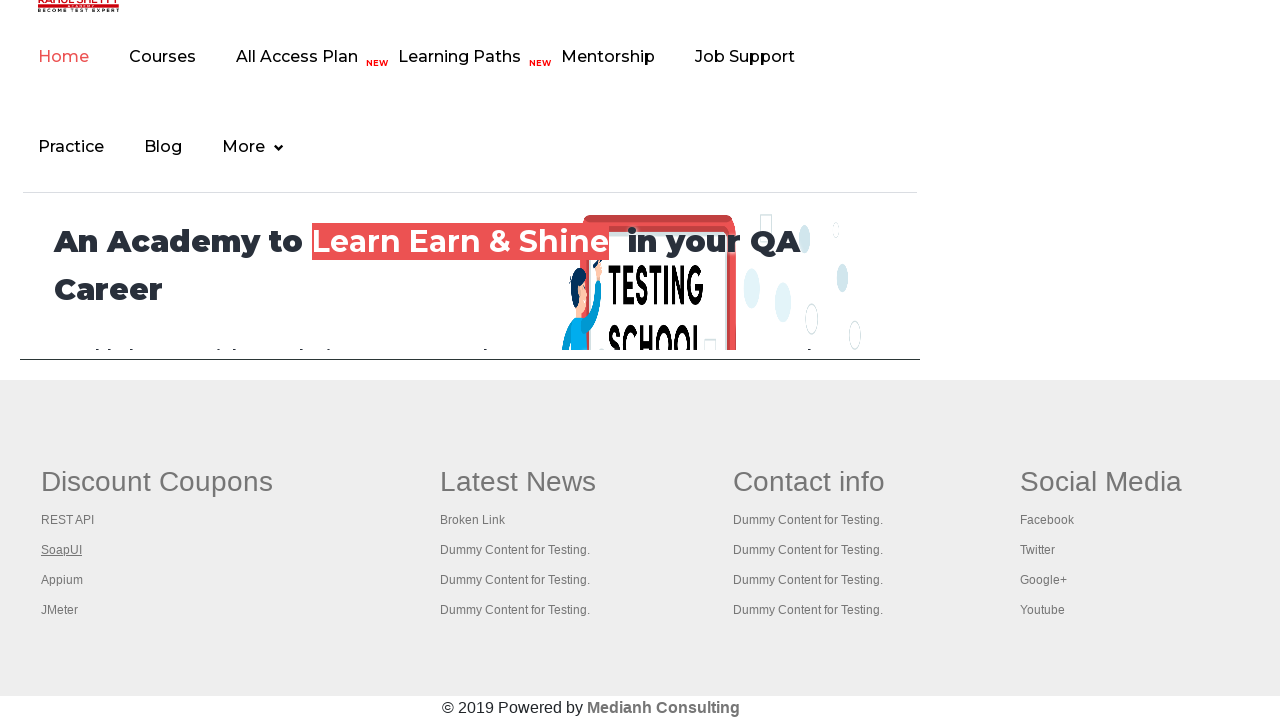

Waited for new page to reach domcontentloaded state
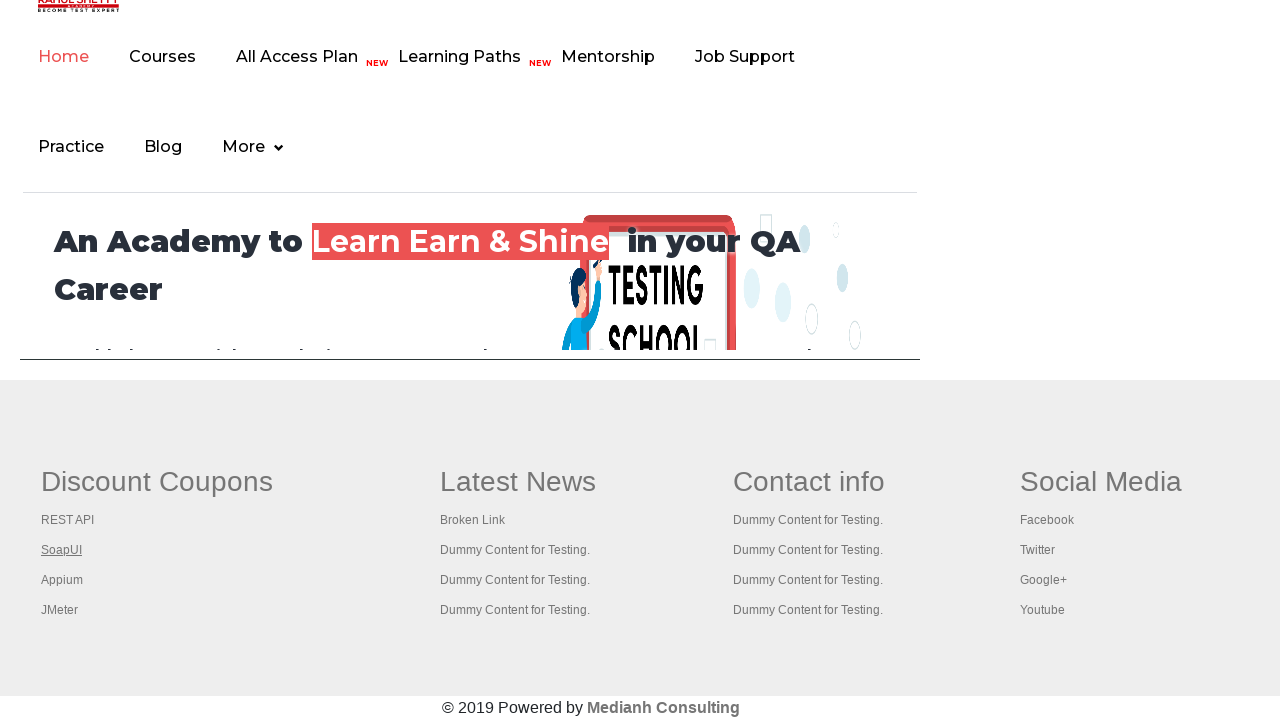

Closed the new tab
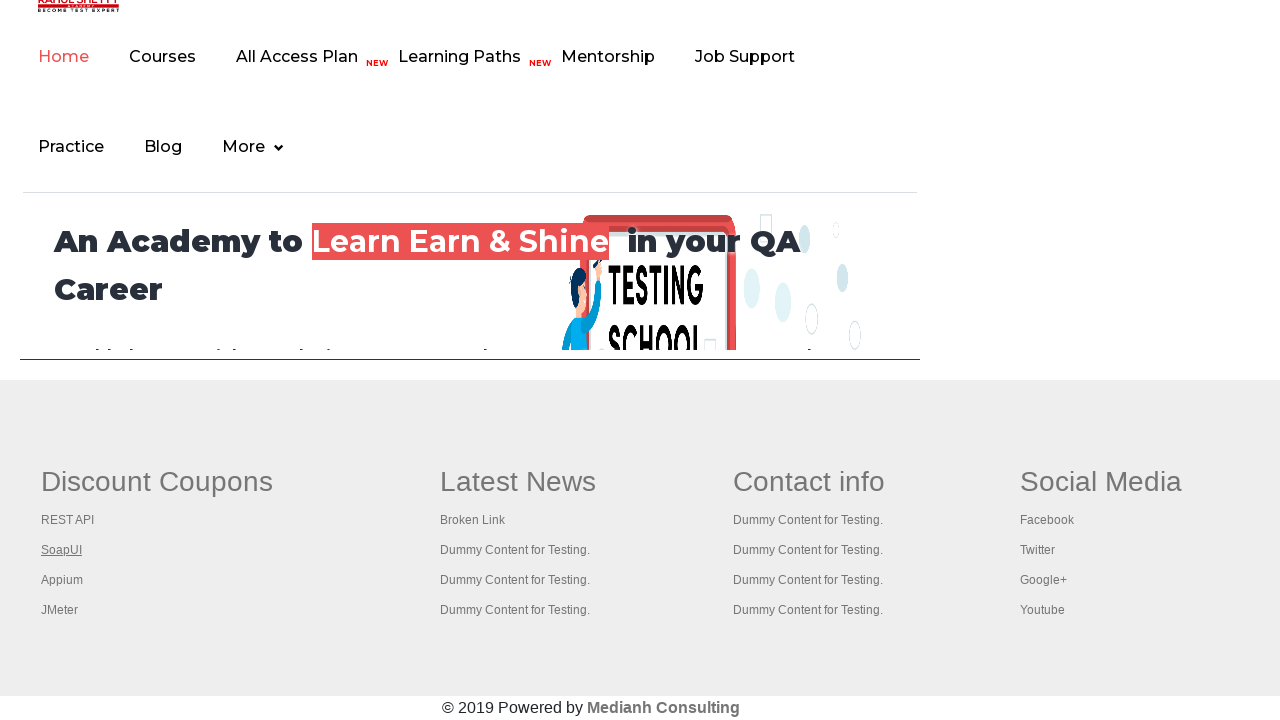

Retrieved href attribute from link 3
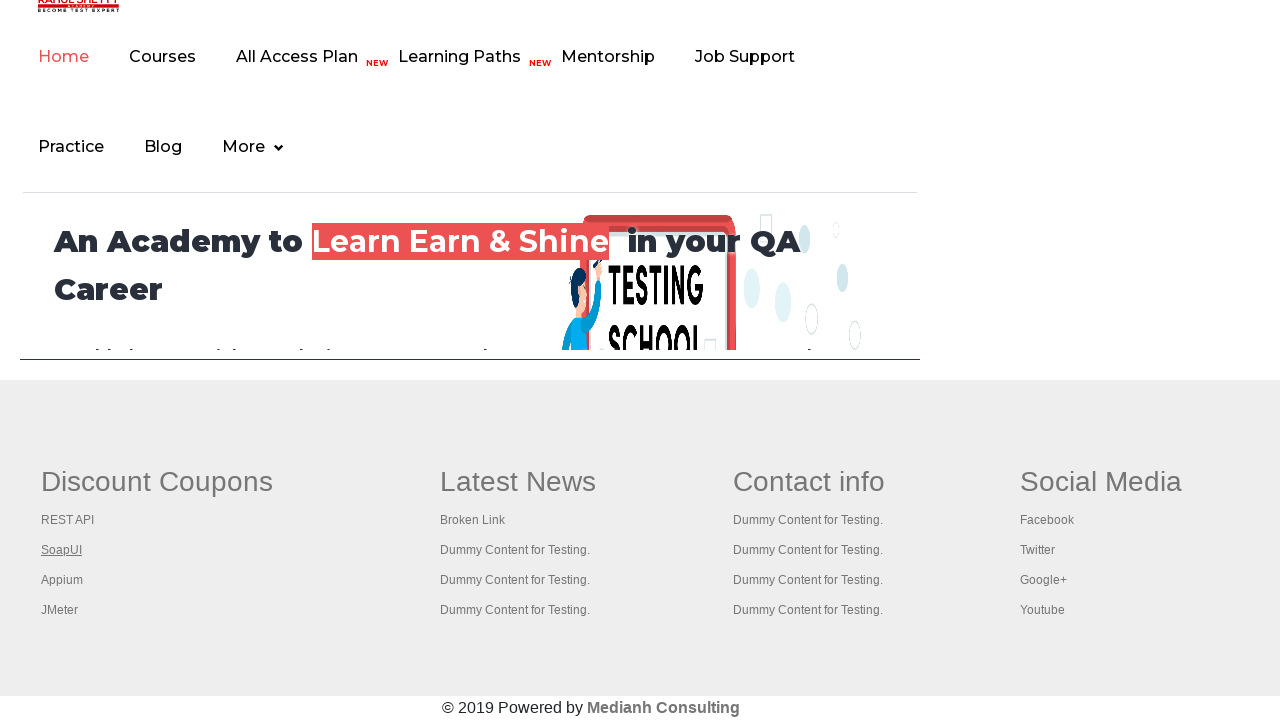

Opened link 3 in new tab using Ctrl+Click at (62, 580) on #gf-BIG >> xpath=//table/tbody/tr/td[1]/ul//a >> nth=3
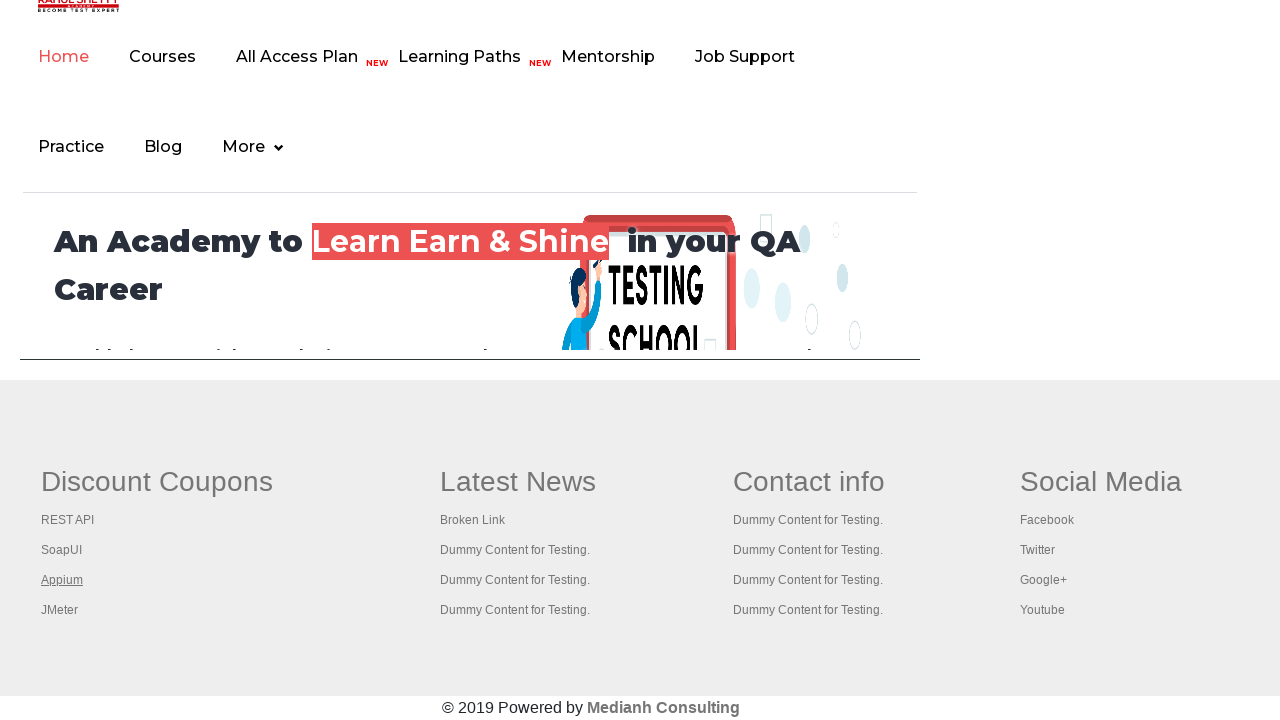

Waited 500ms for new tab to open
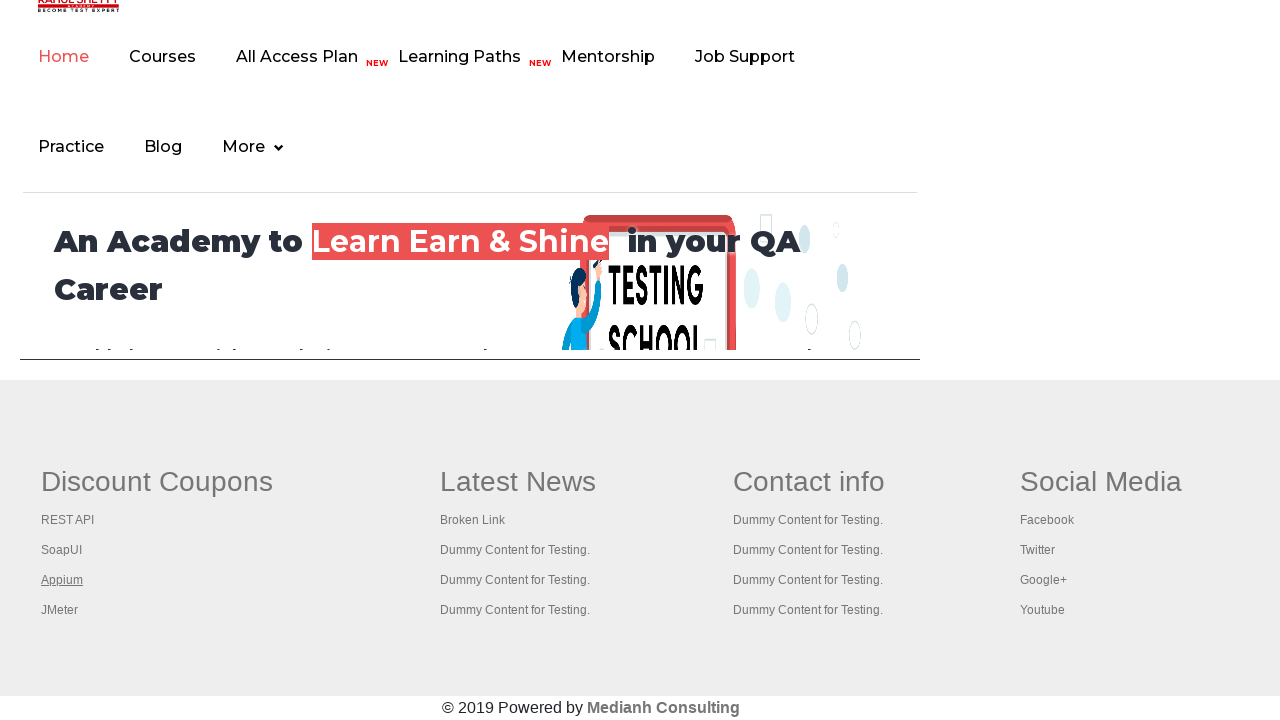

Retrieved all pages from context (total: 2)
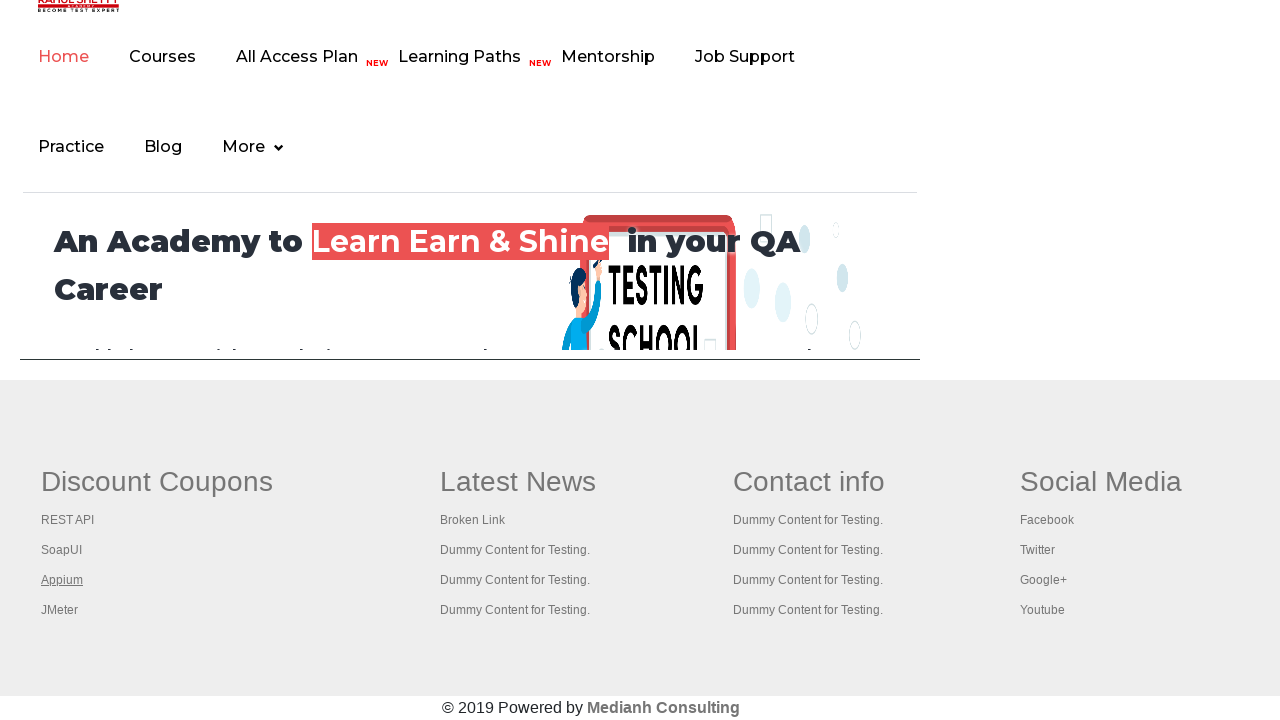

Switched to newly opened page
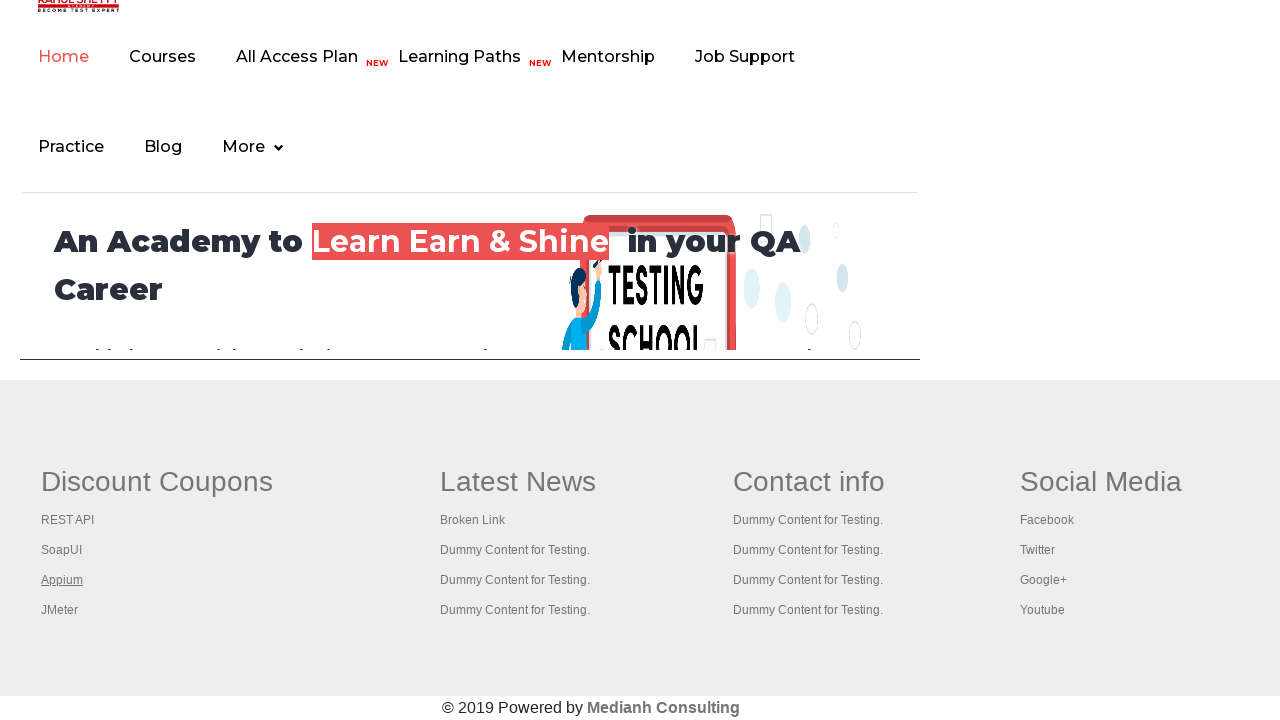

Waited for new page to reach domcontentloaded state
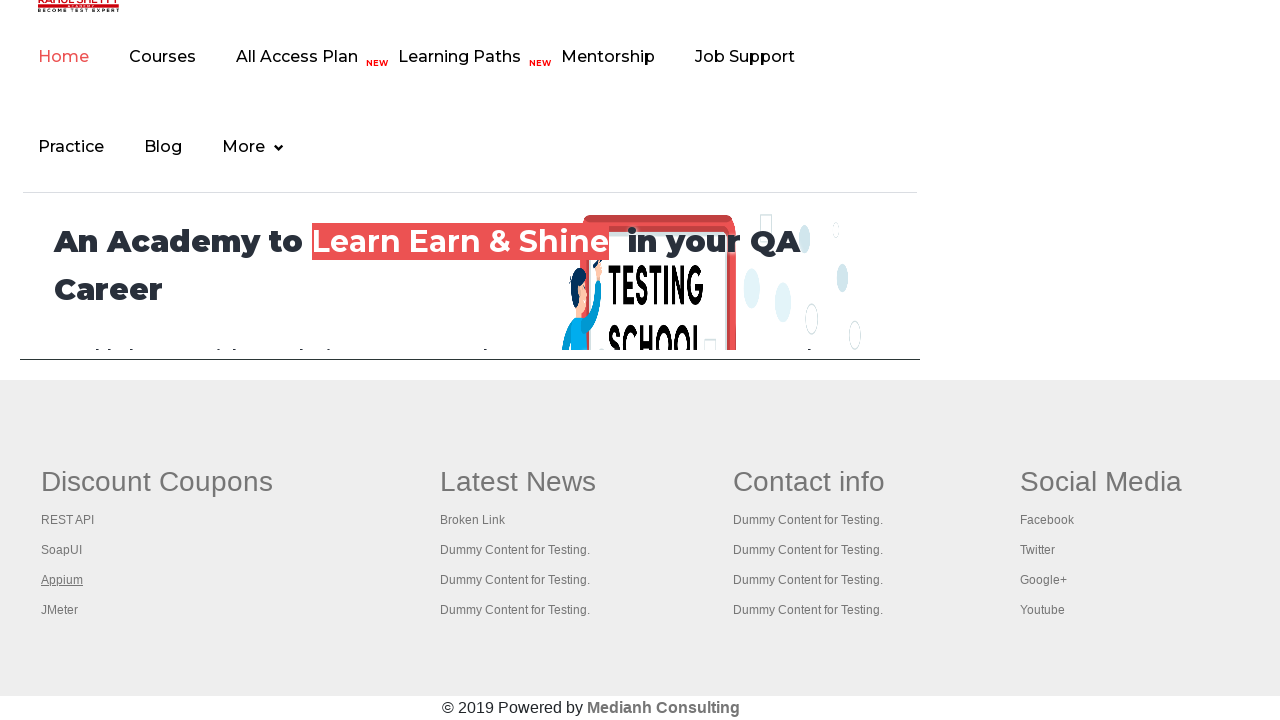

Closed the new tab
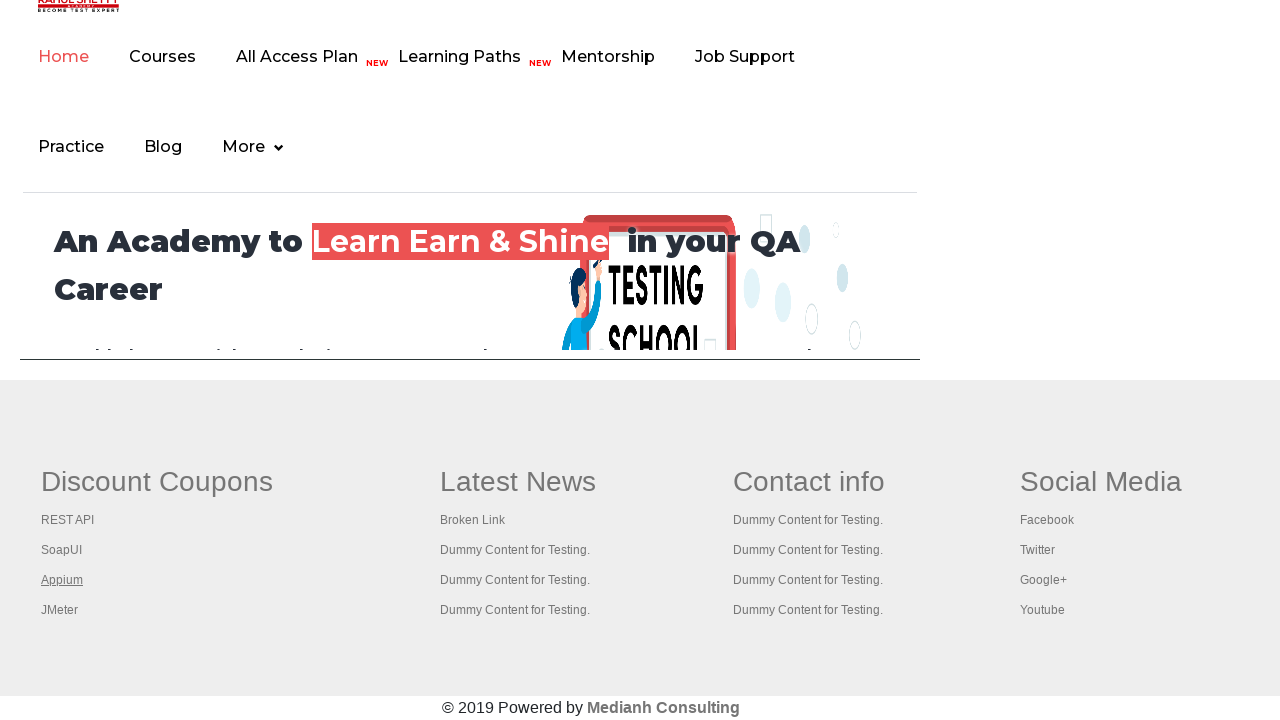

Retrieved href attribute from link 4
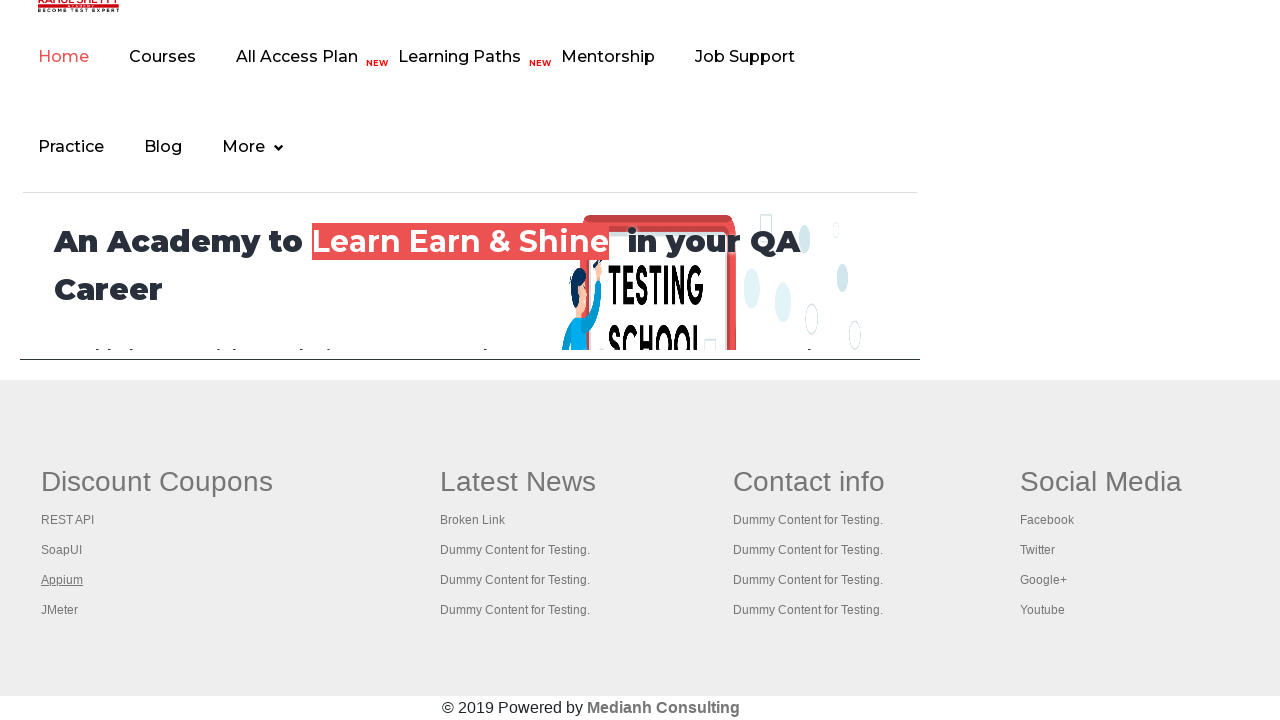

Opened link 4 in new tab using Ctrl+Click at (60, 610) on #gf-BIG >> xpath=//table/tbody/tr/td[1]/ul//a >> nth=4
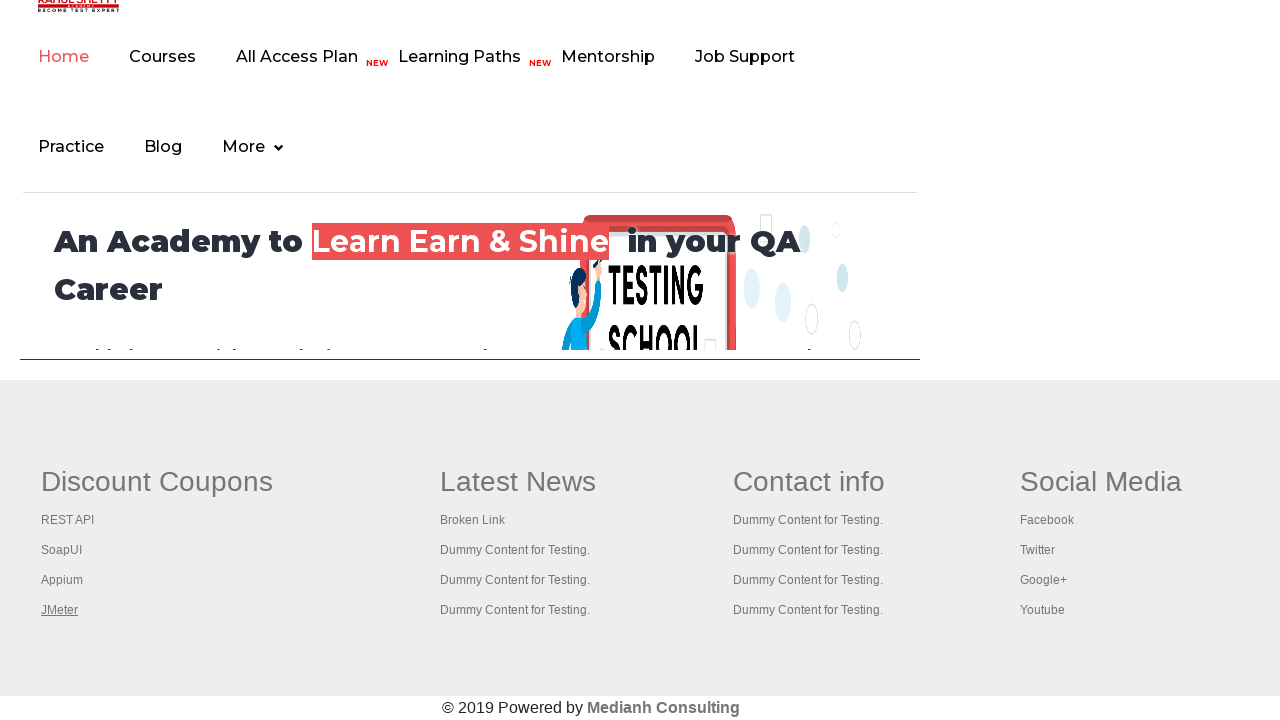

Waited 500ms for new tab to open
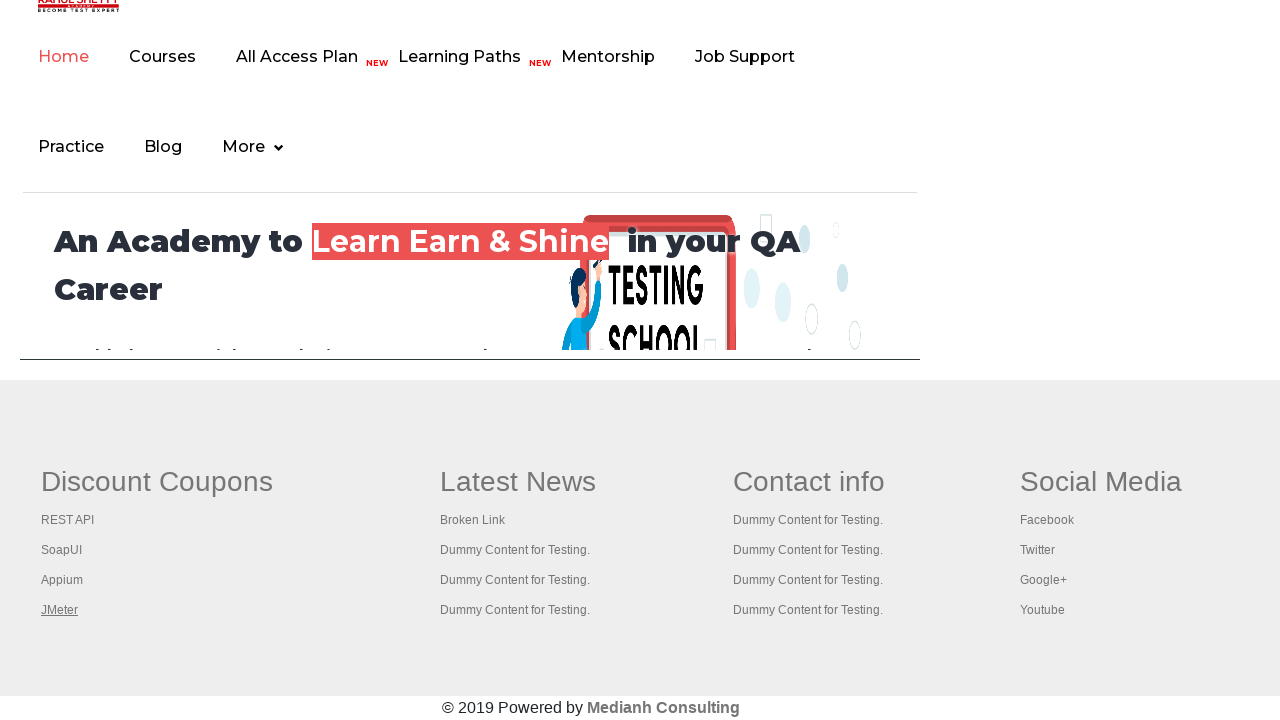

Retrieved all pages from context (total: 2)
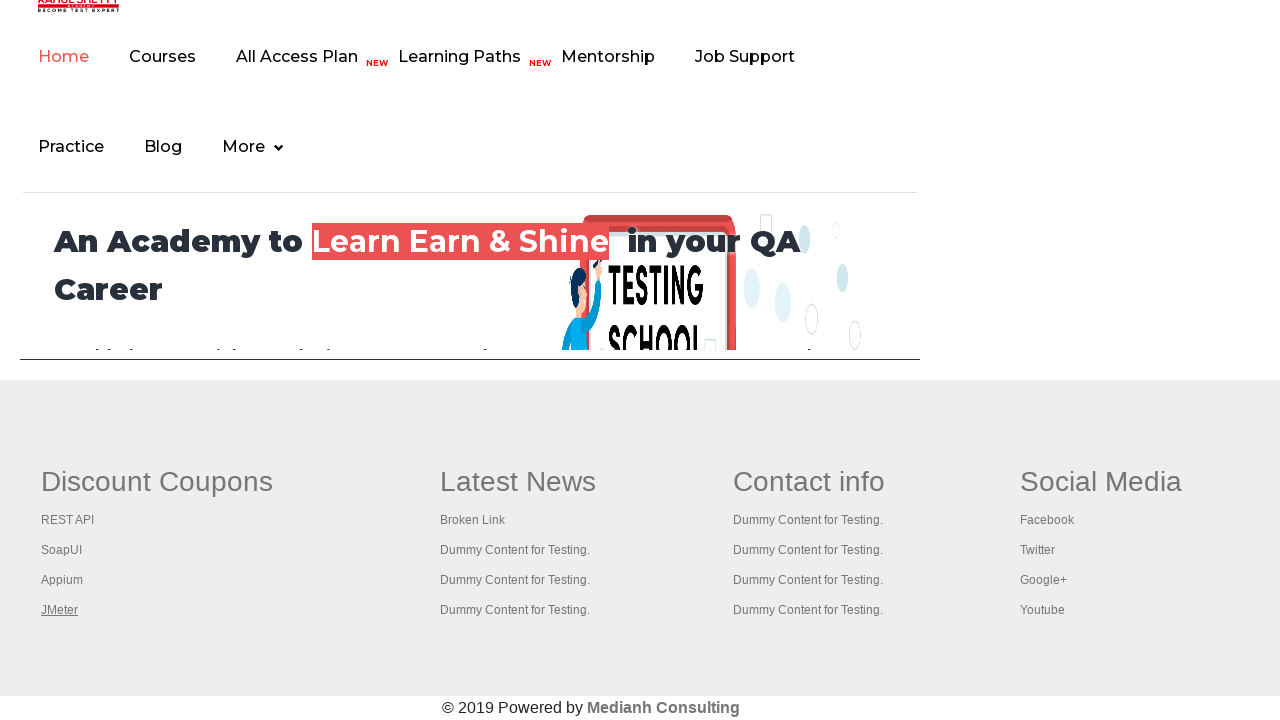

Switched to newly opened page
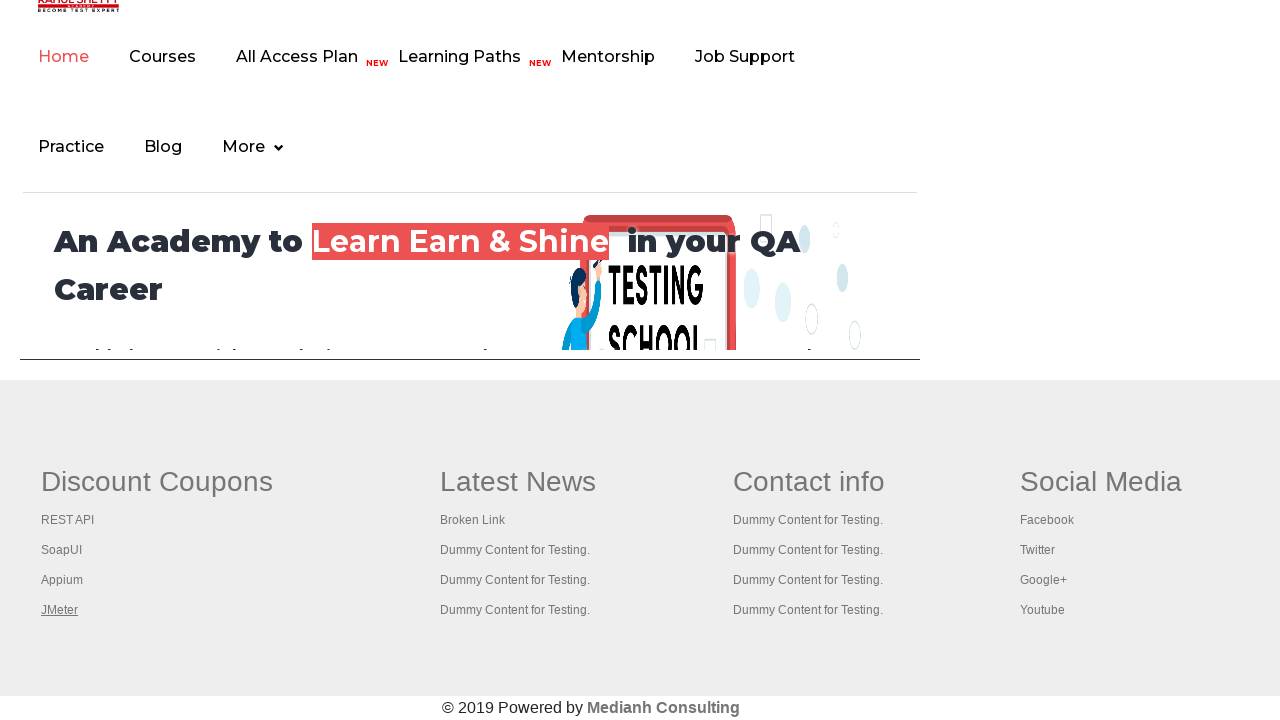

Waited for new page to reach domcontentloaded state
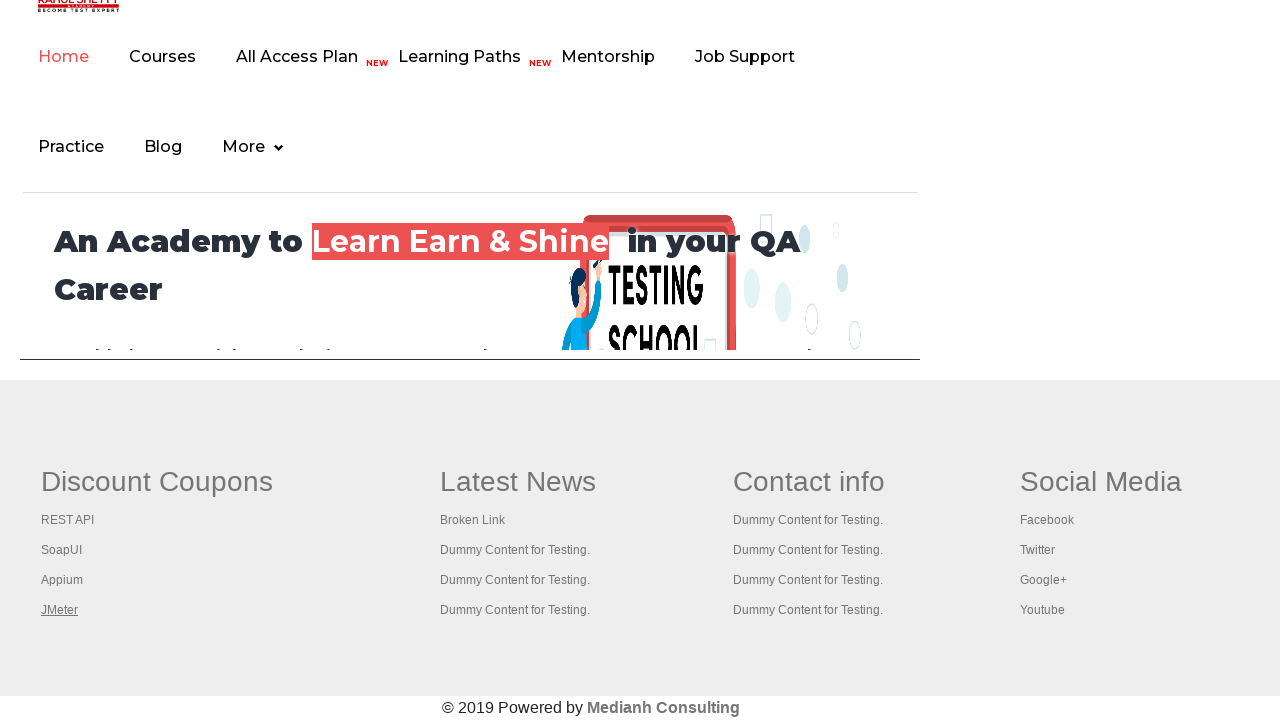

Closed the new tab
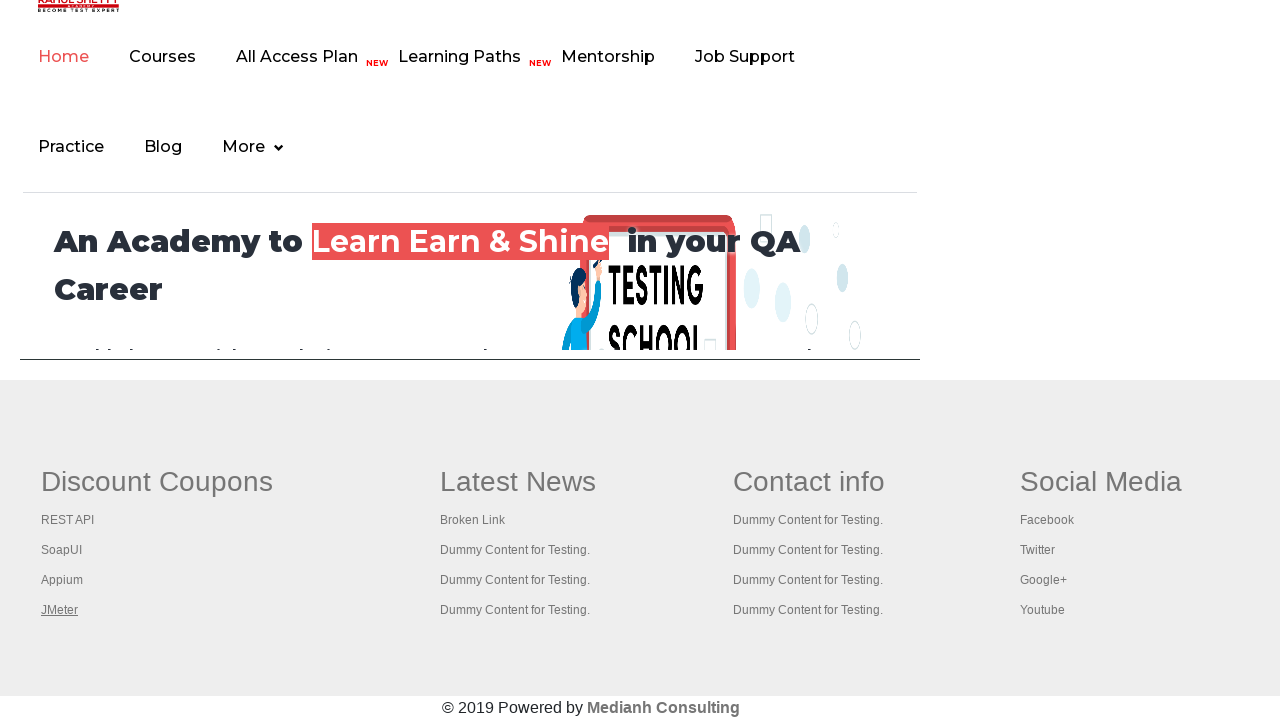

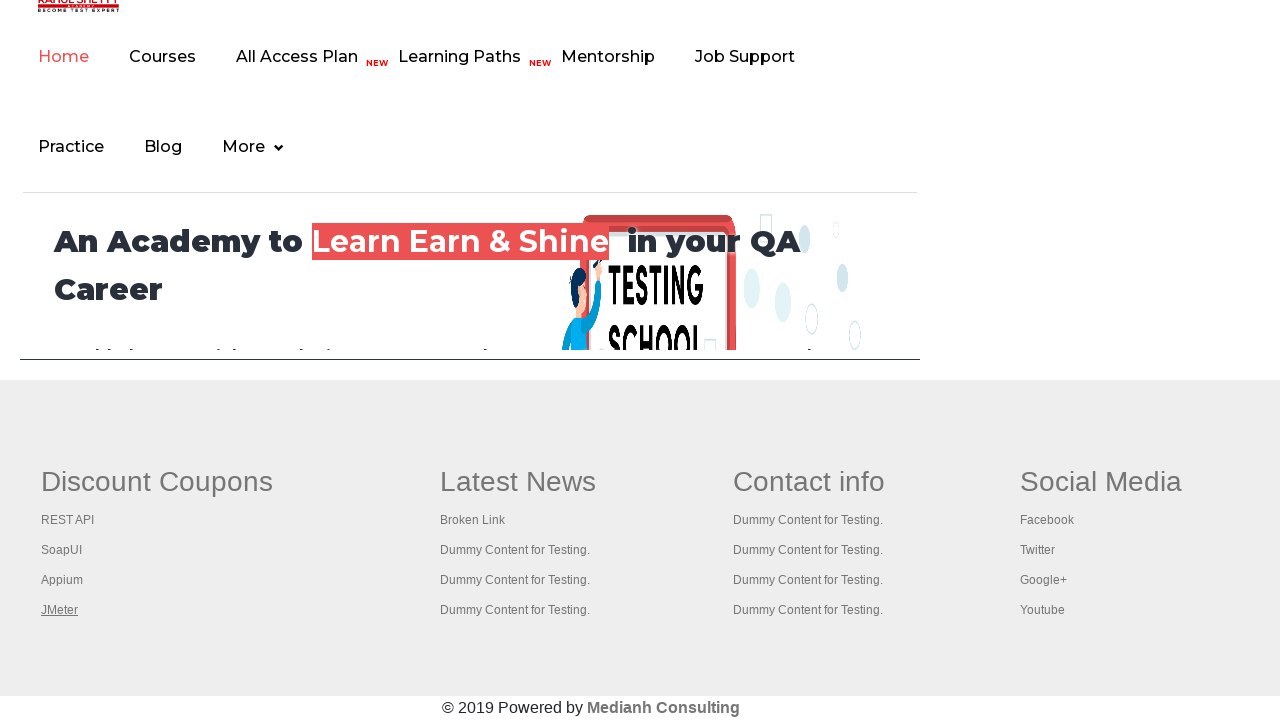